Tests pagination navigation on NOAA's local climatological data page by clicking through multiple page numbers and verifying that hyperlinks are present on each page.

Starting URL: https://www.ncei.noaa.gov/oa/local-climatological-data/index.html#v2/access/

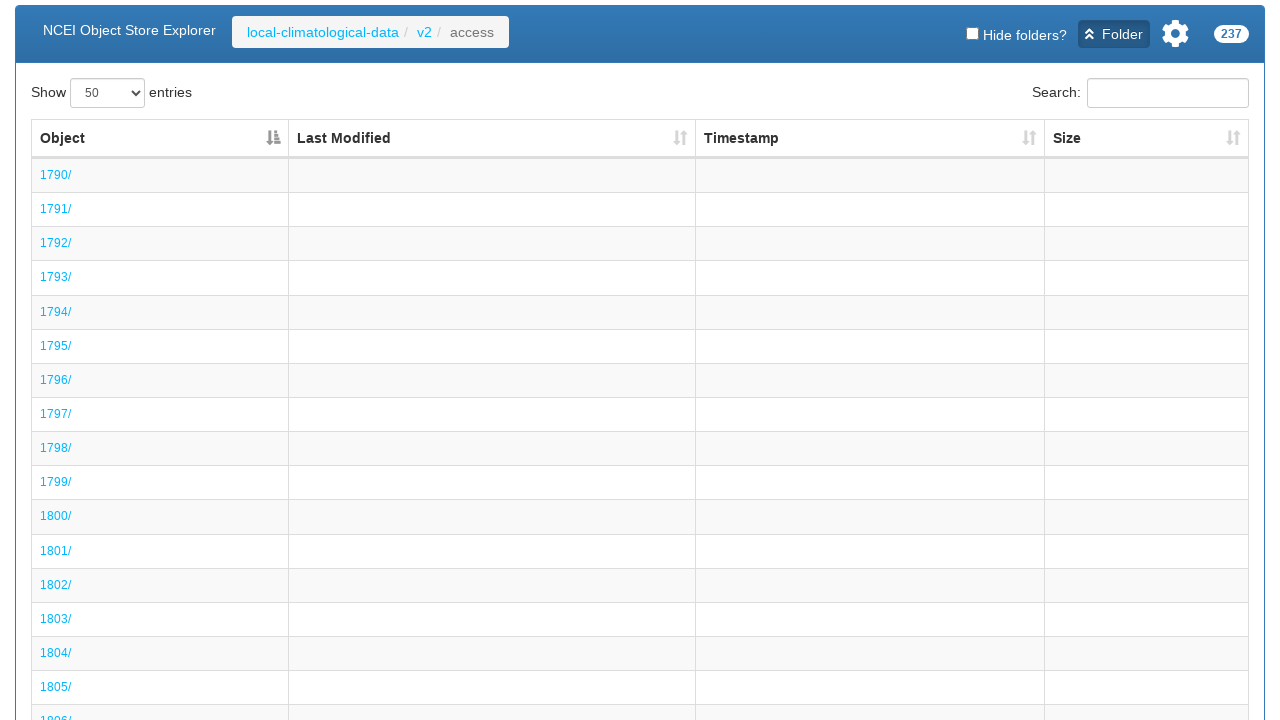

Scrolled to top of page before navigating to page 1
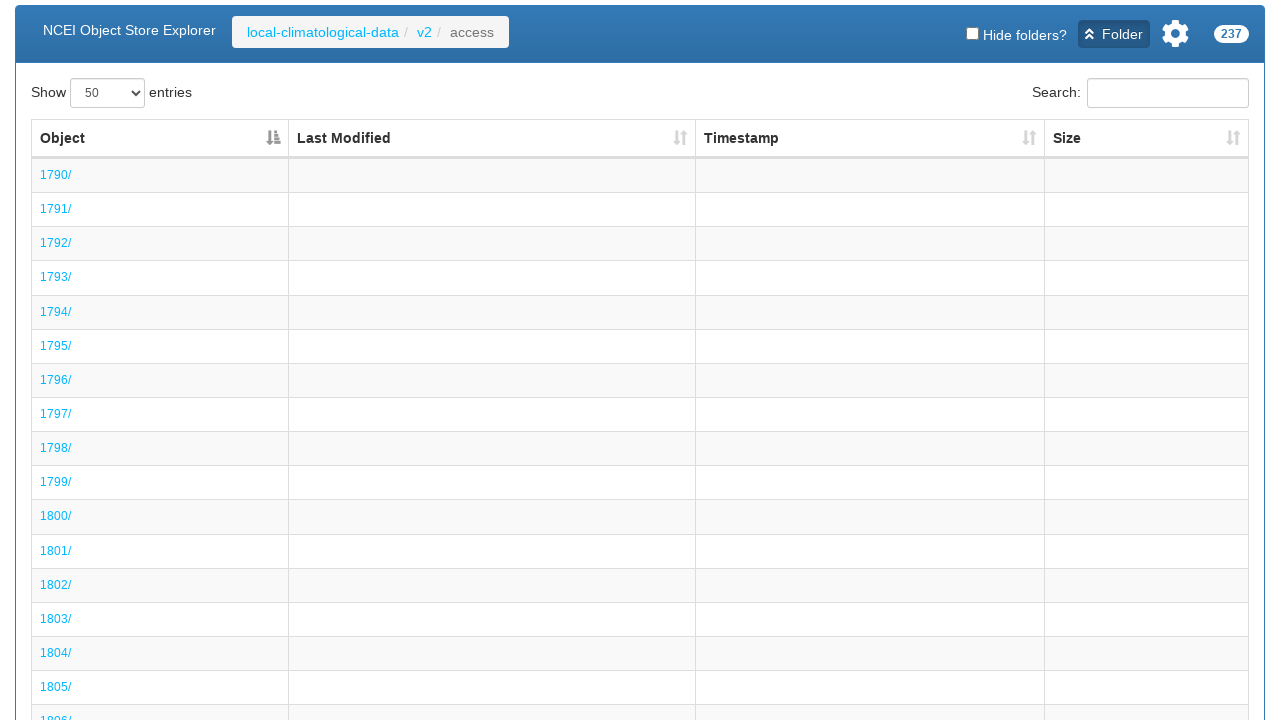

Clicked pagination link for page 1 at (1046, 657) on a:text-is('1')
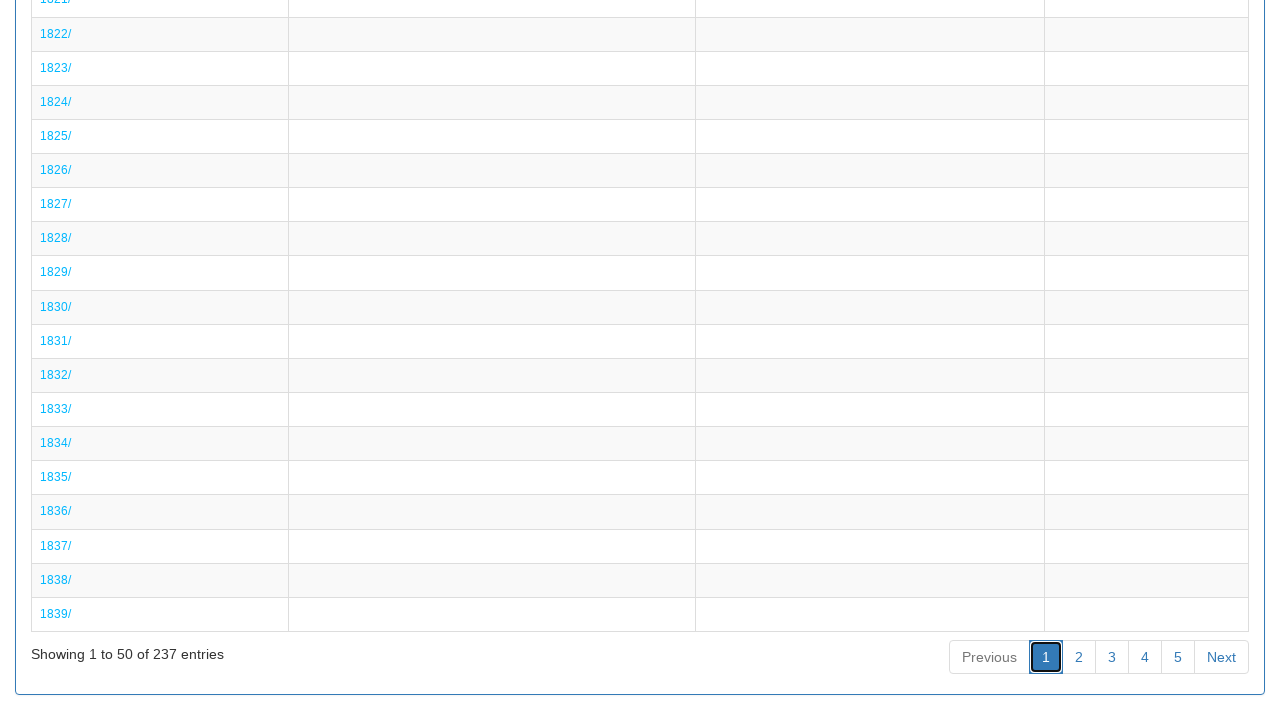

Waited for page 1 content to load
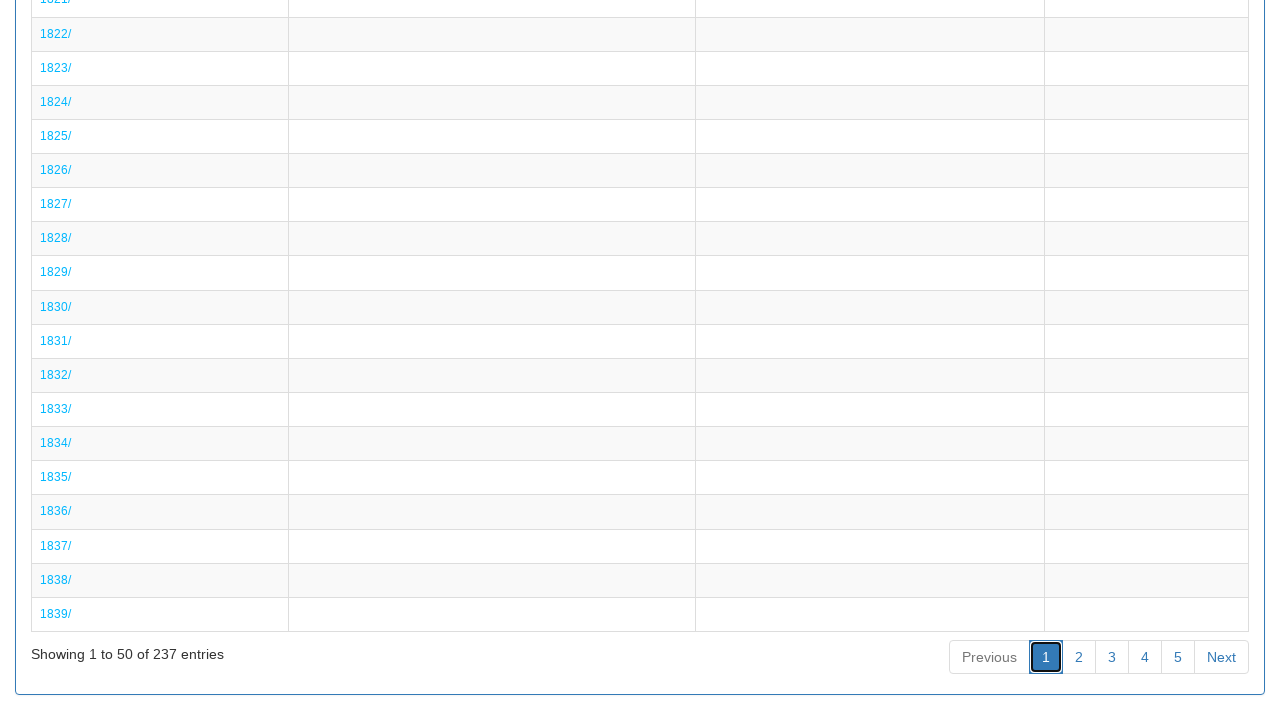

Scrolled to top of page 1
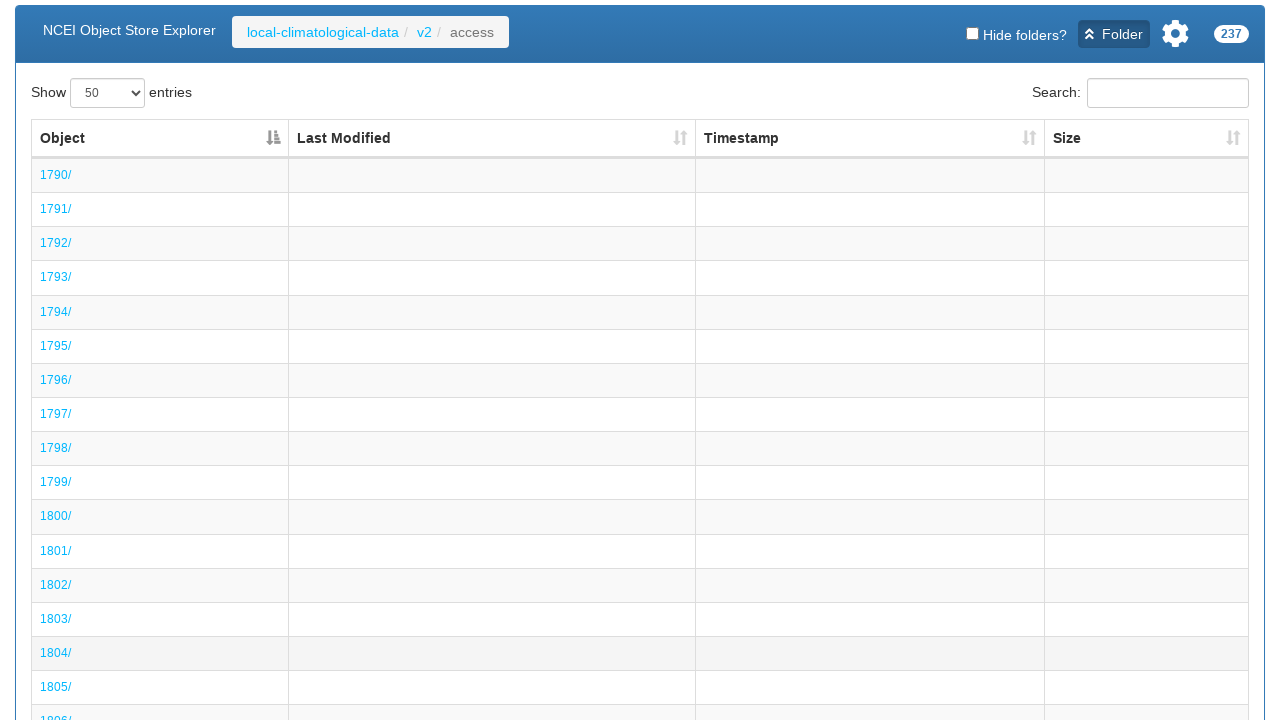

Verified hyperlinks are present on page 1
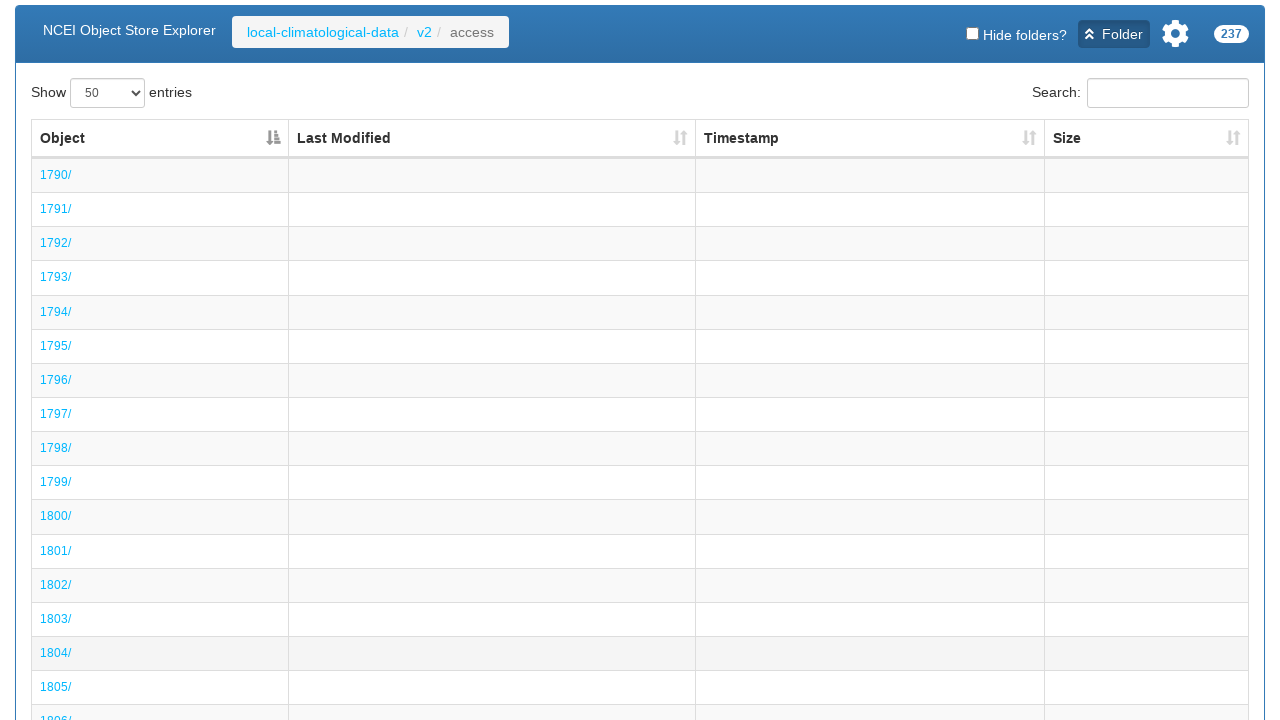

Scrolled to top of page before navigating to page 2
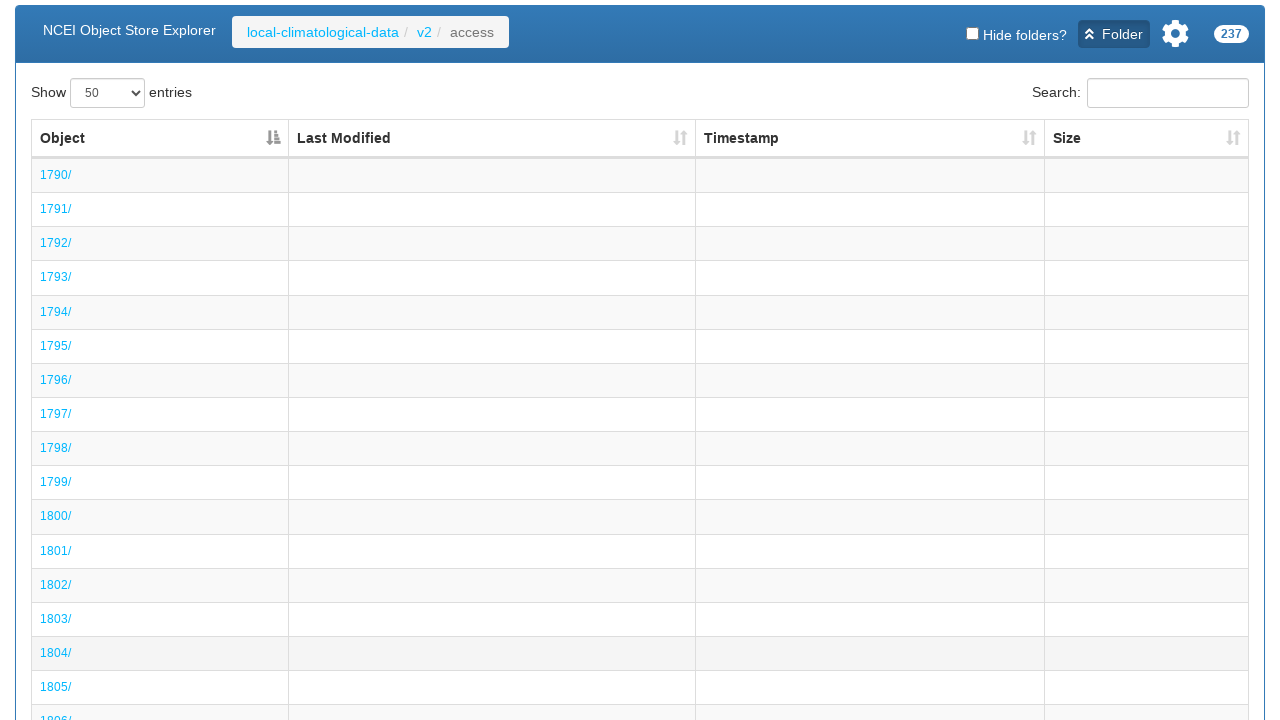

Clicked pagination link for page 2 at (1079, 657) on a:text-is('2')
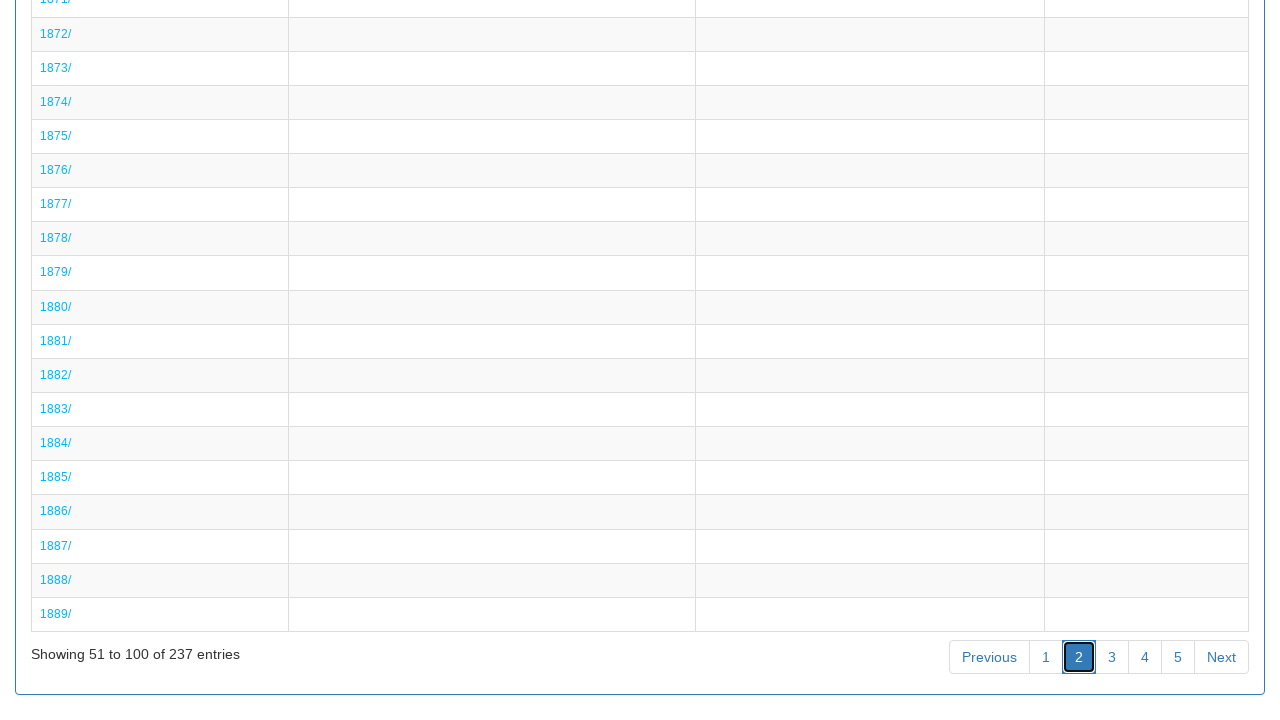

Waited for page 2 content to load
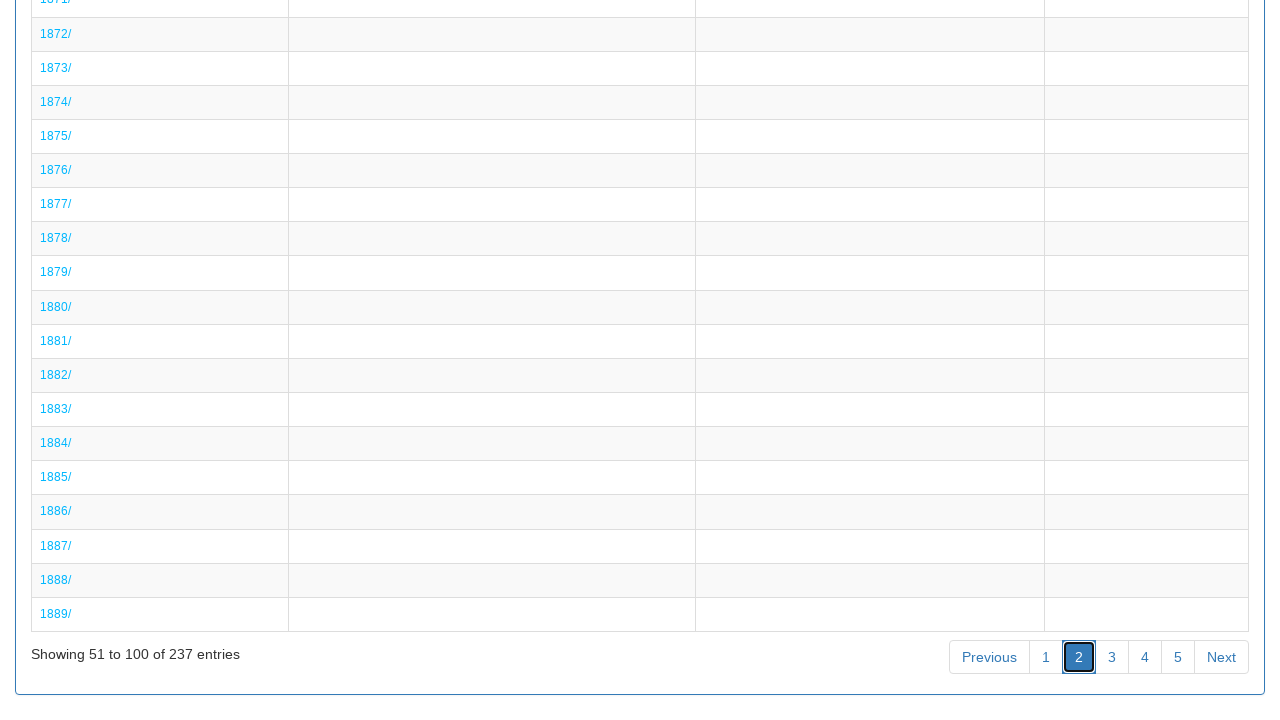

Scrolled to top of page 2
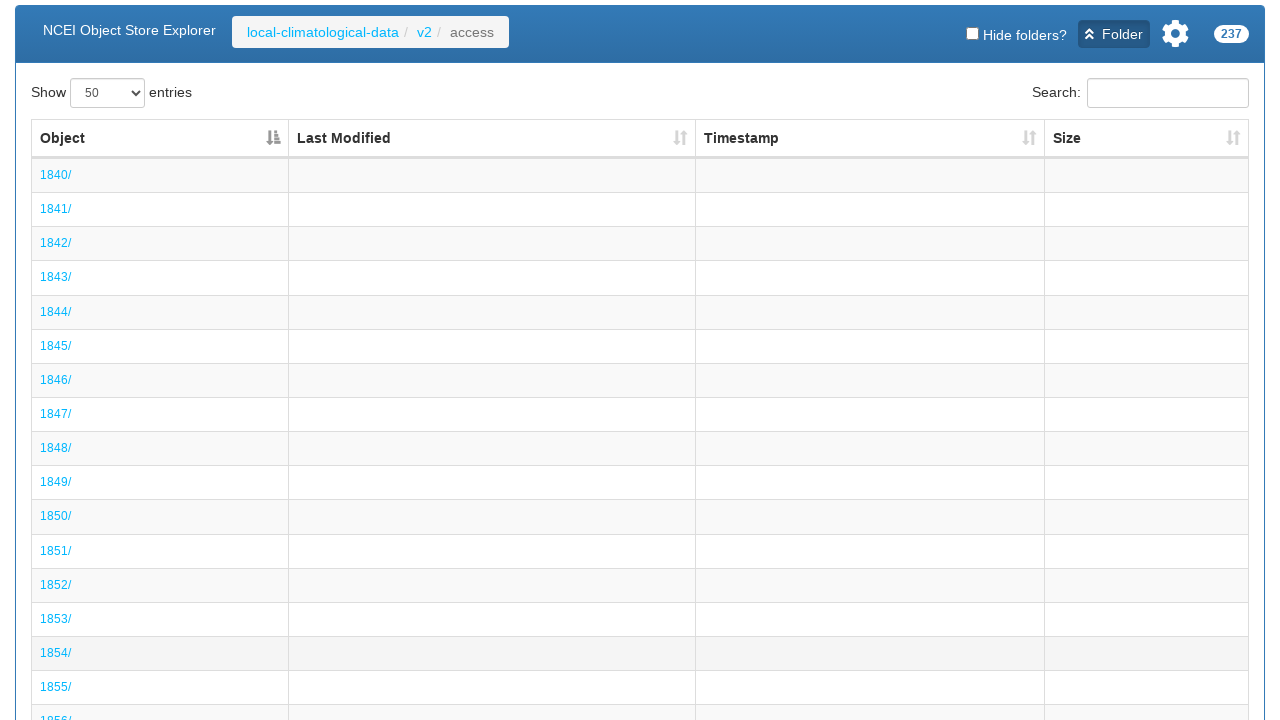

Verified hyperlinks are present on page 2
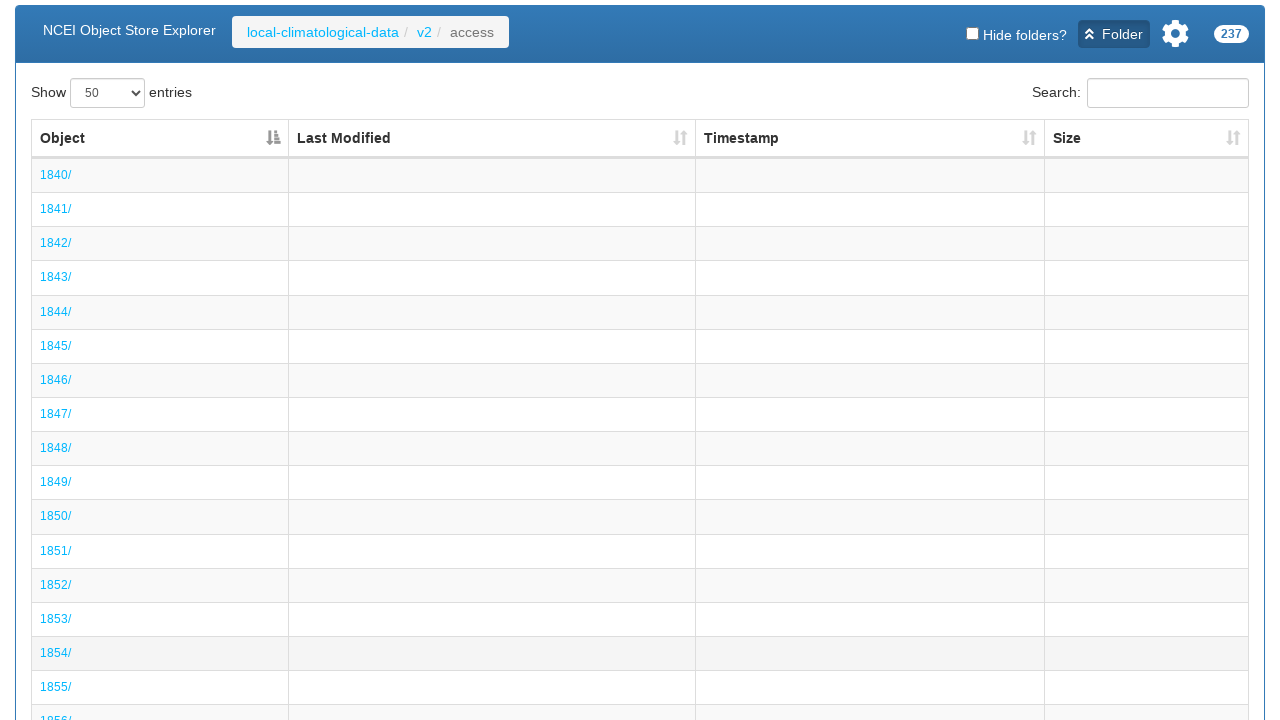

Scrolled to top of page before navigating to page 3
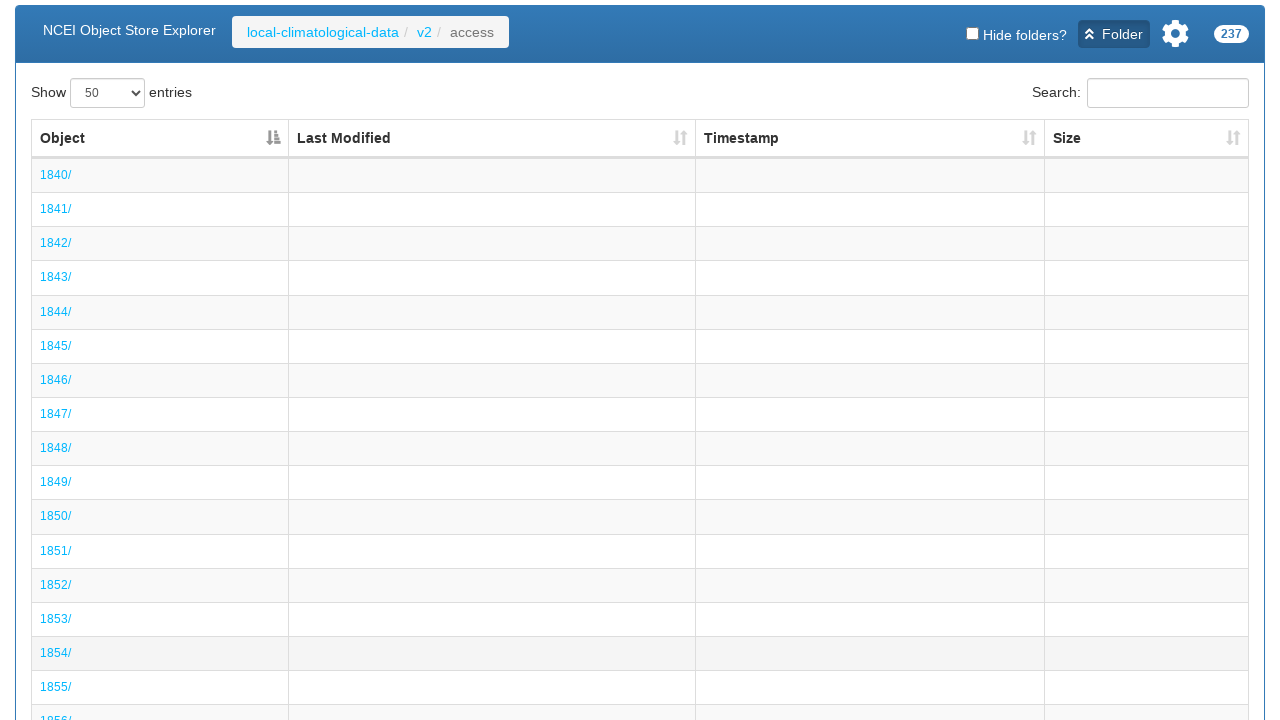

Clicked pagination link for page 3 at (1112, 657) on a:text-is('3')
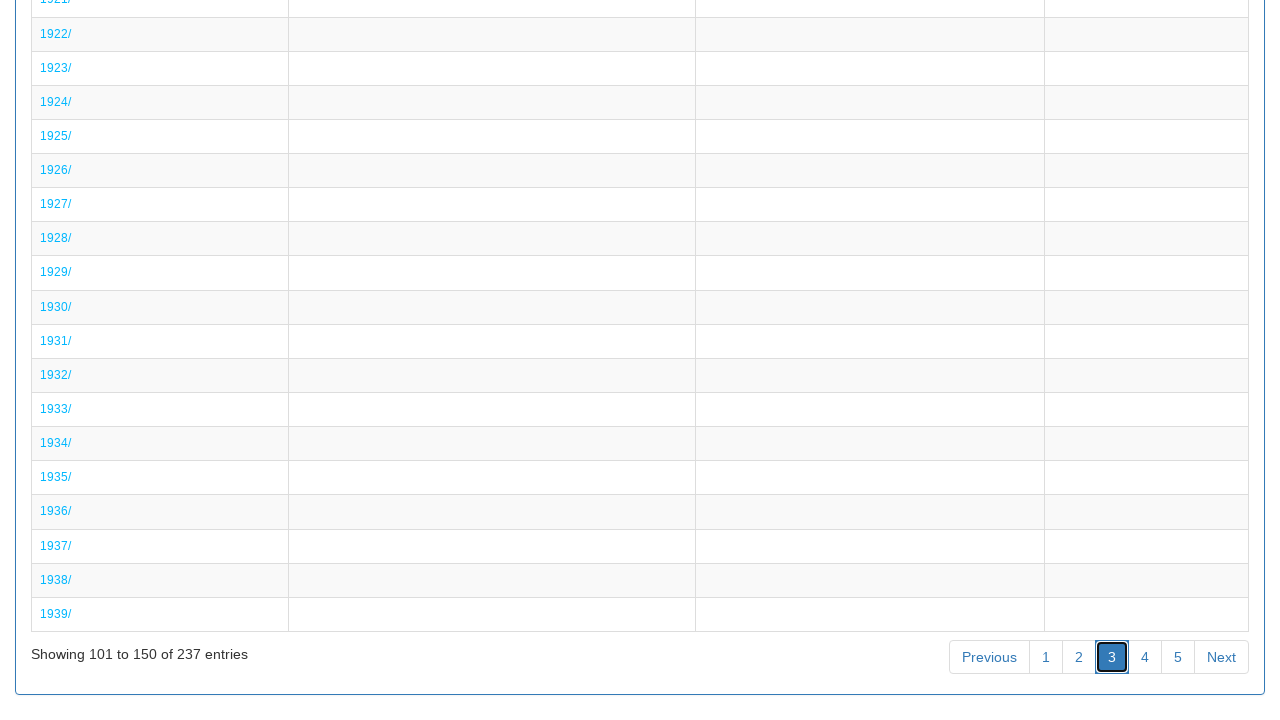

Waited for page 3 content to load
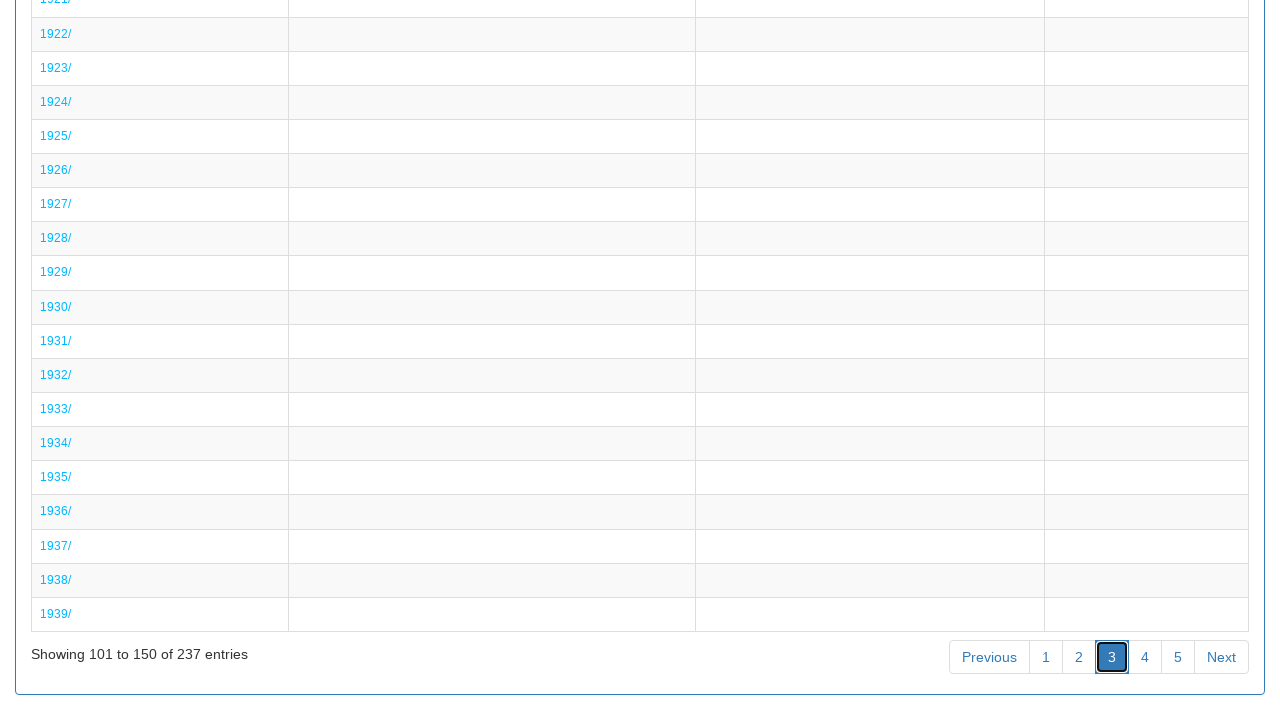

Scrolled to top of page 3
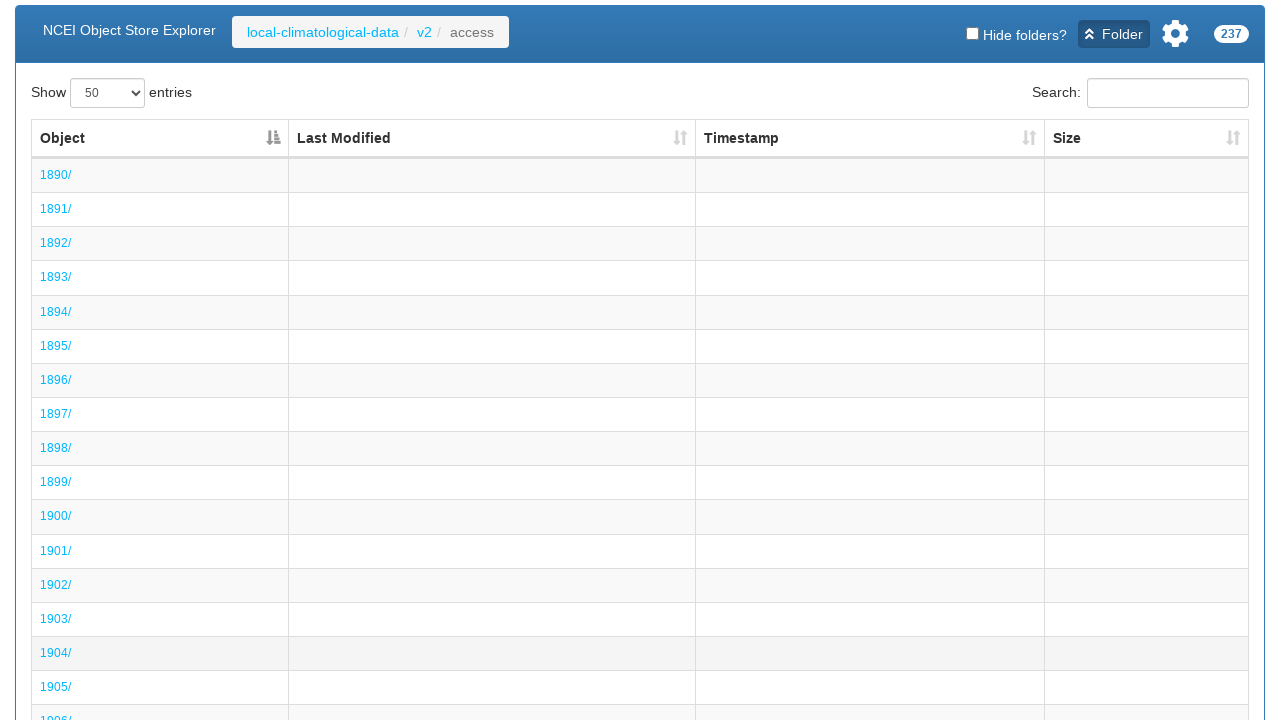

Verified hyperlinks are present on page 3
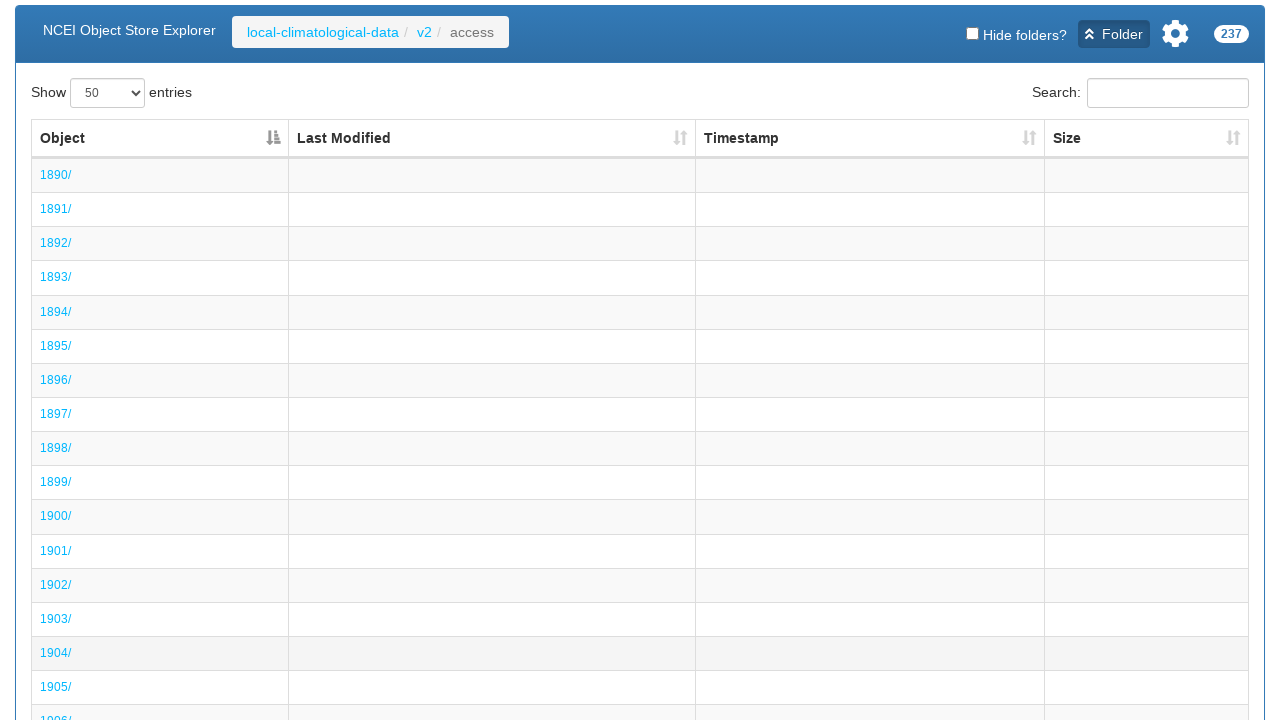

Scrolled to top of page before navigating to page 4
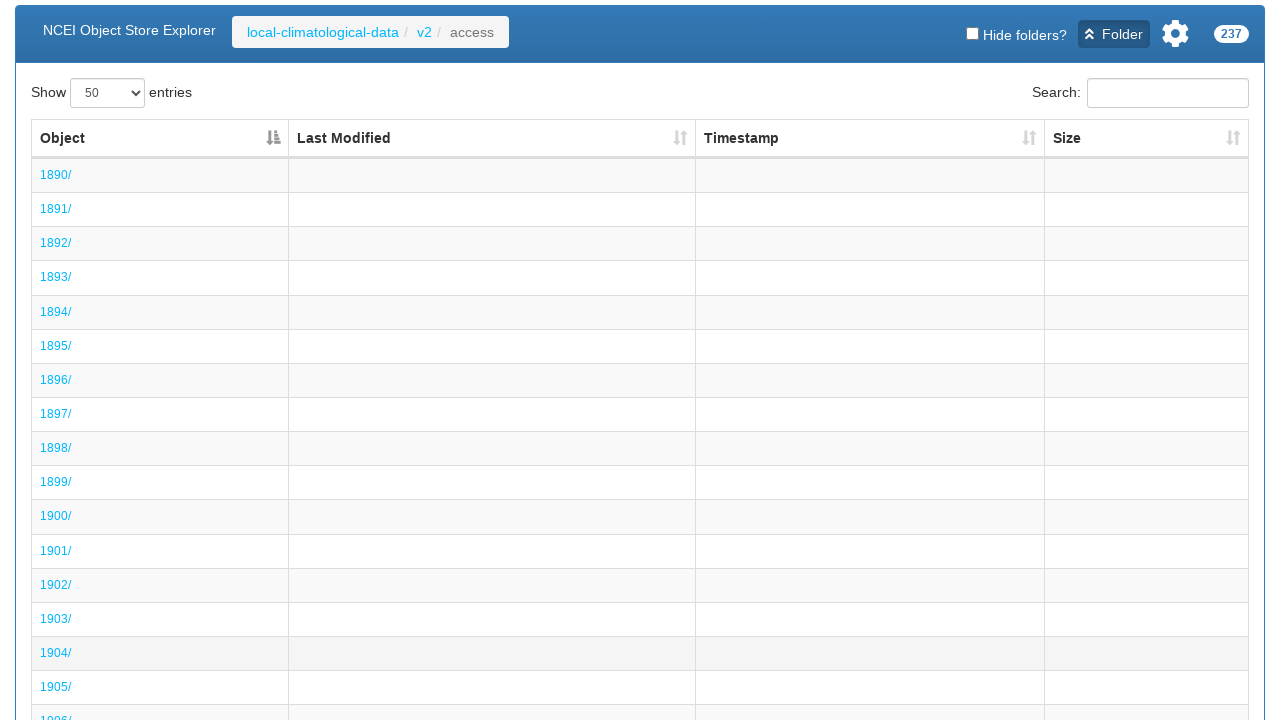

Clicked pagination link for page 4 at (1145, 657) on a:text-is('4')
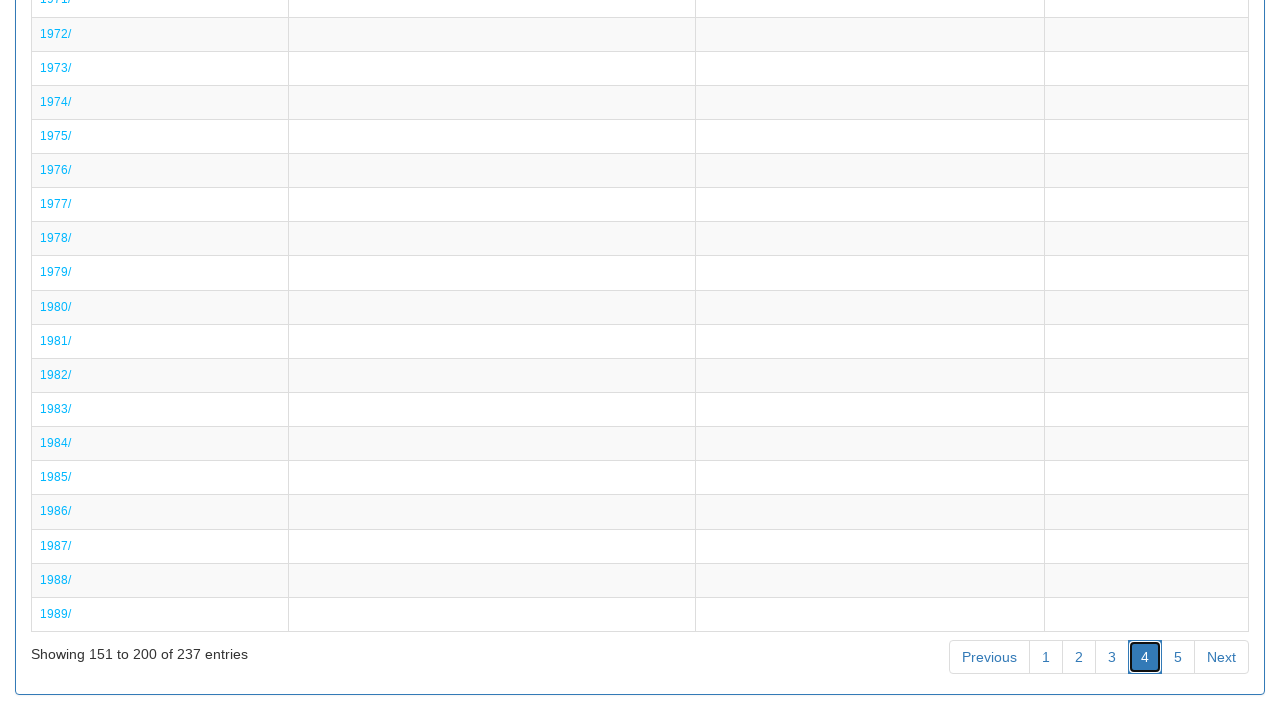

Waited for page 4 content to load
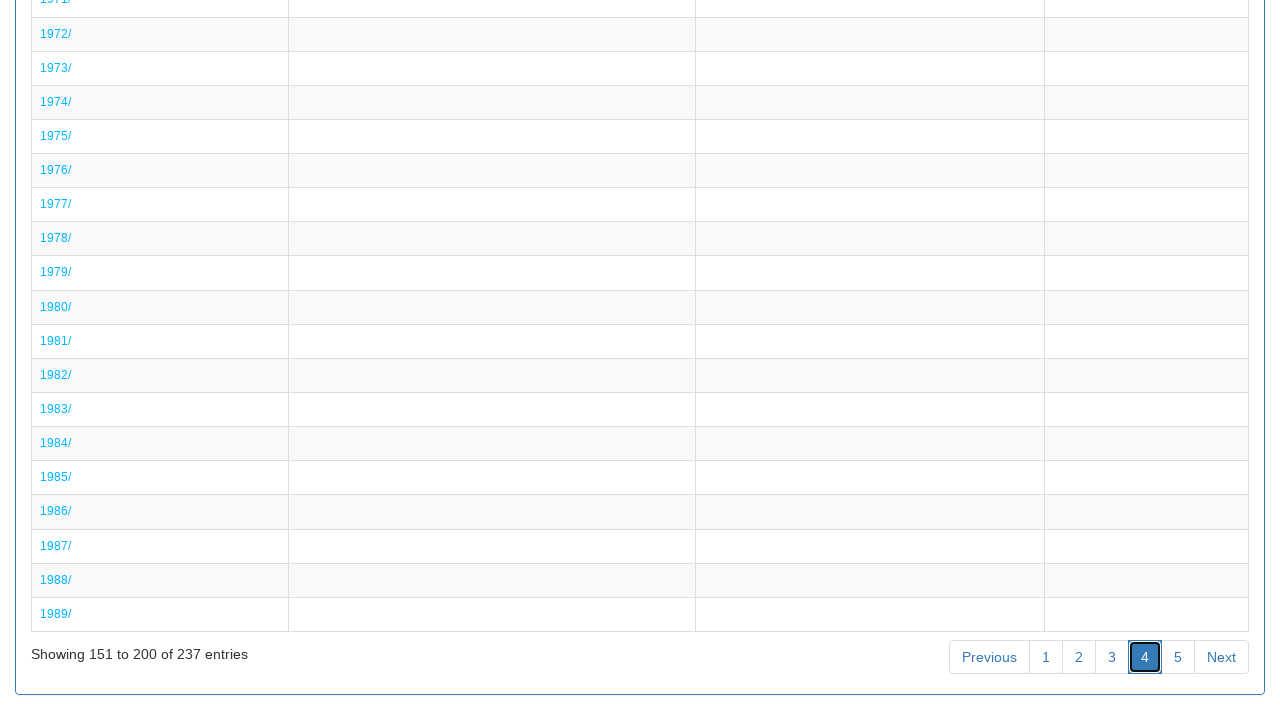

Scrolled to top of page 4
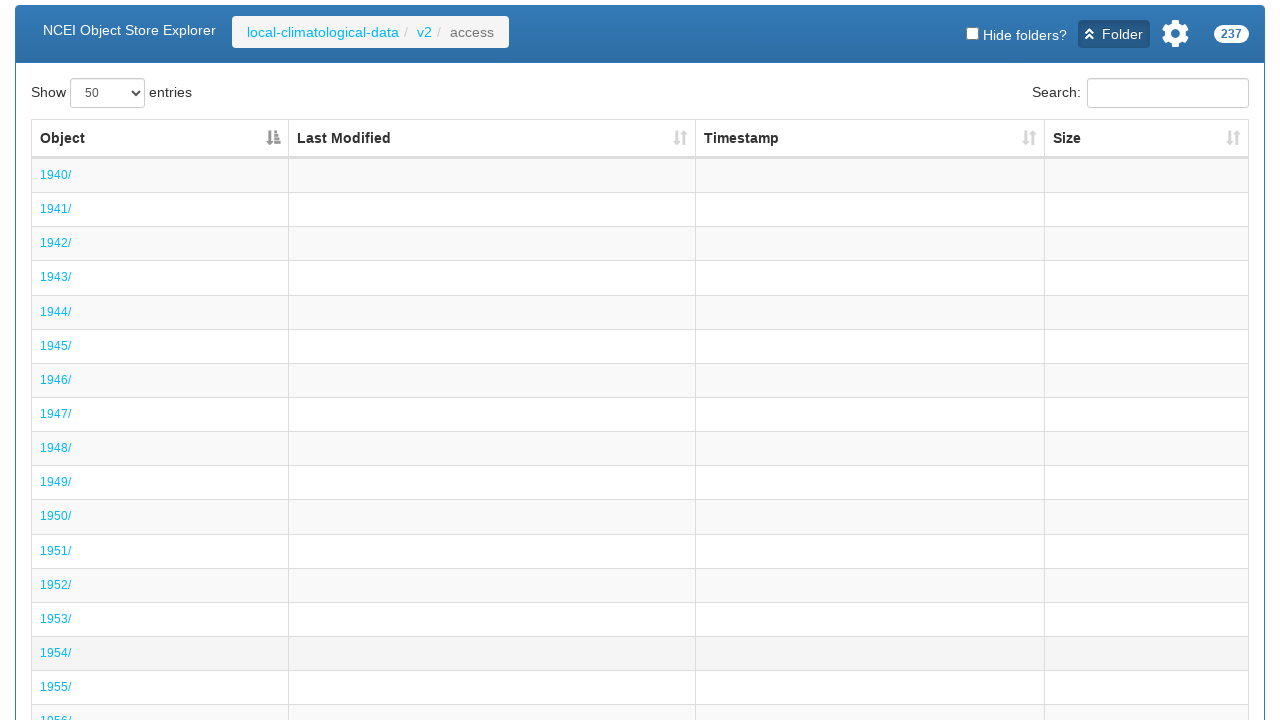

Verified hyperlinks are present on page 4
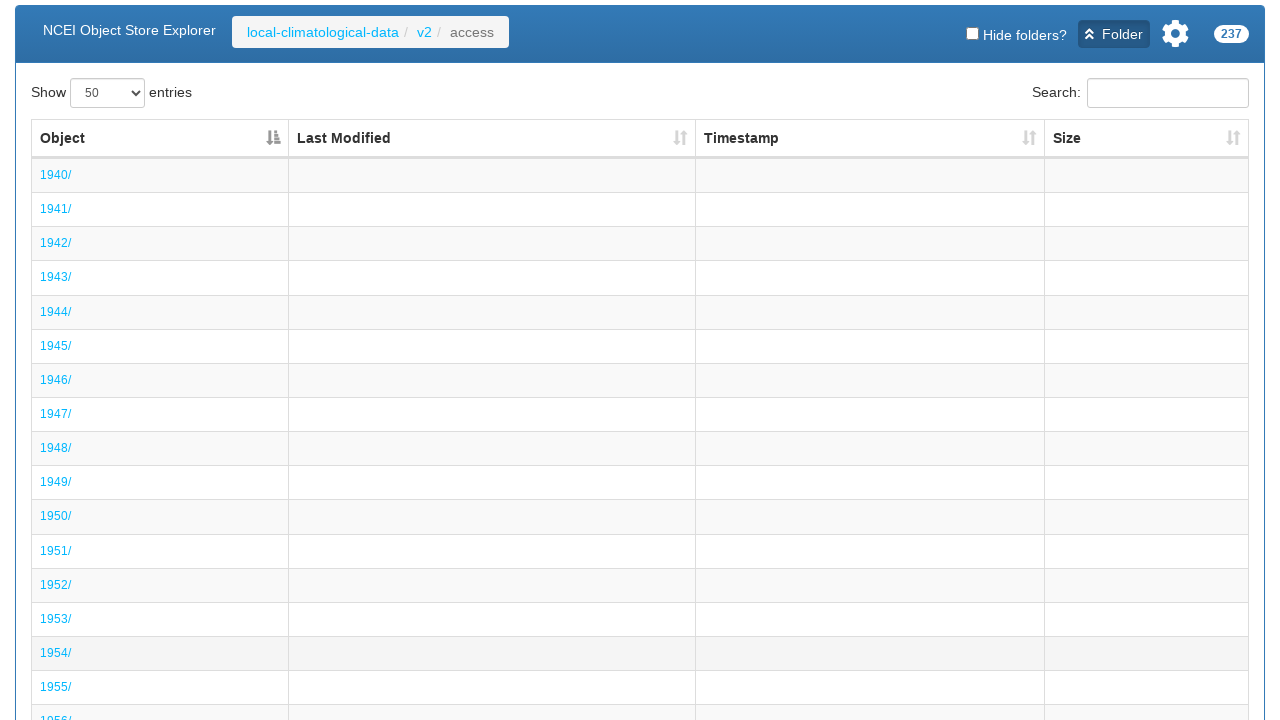

Scrolled to top of page before navigating to page 5
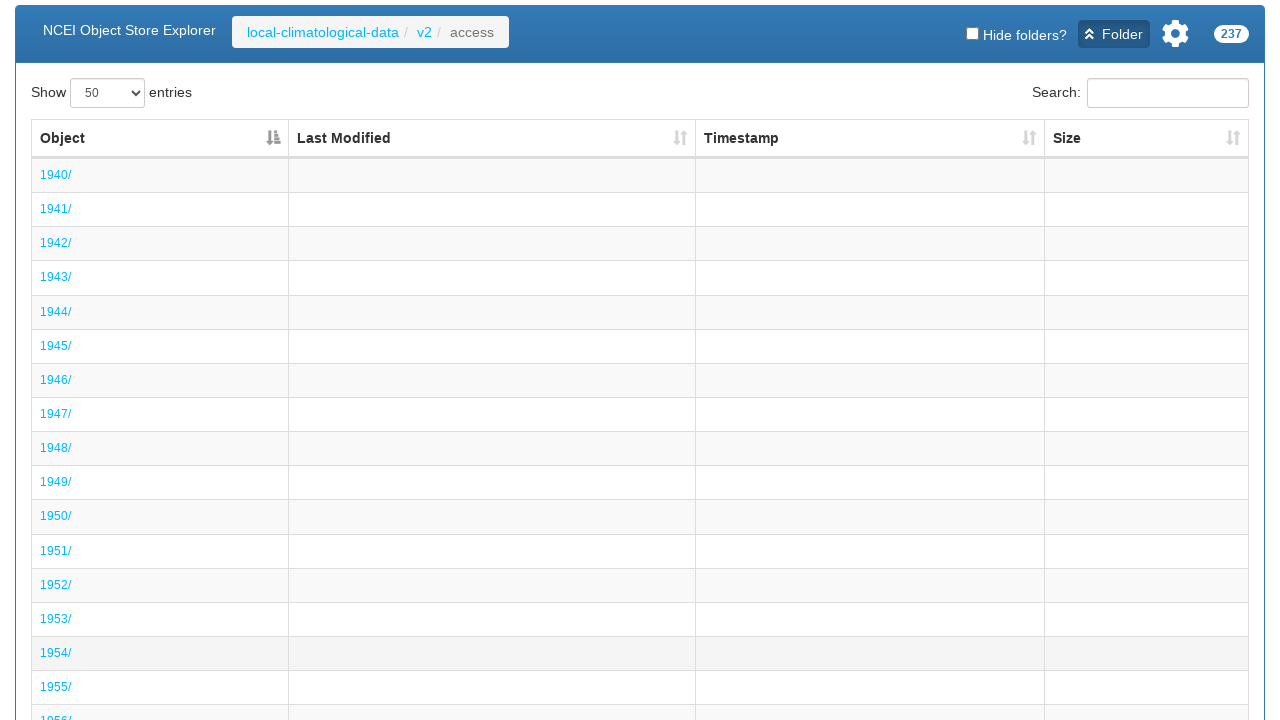

Clicked pagination link for page 5 at (1178, 657) on a:text-is('5')
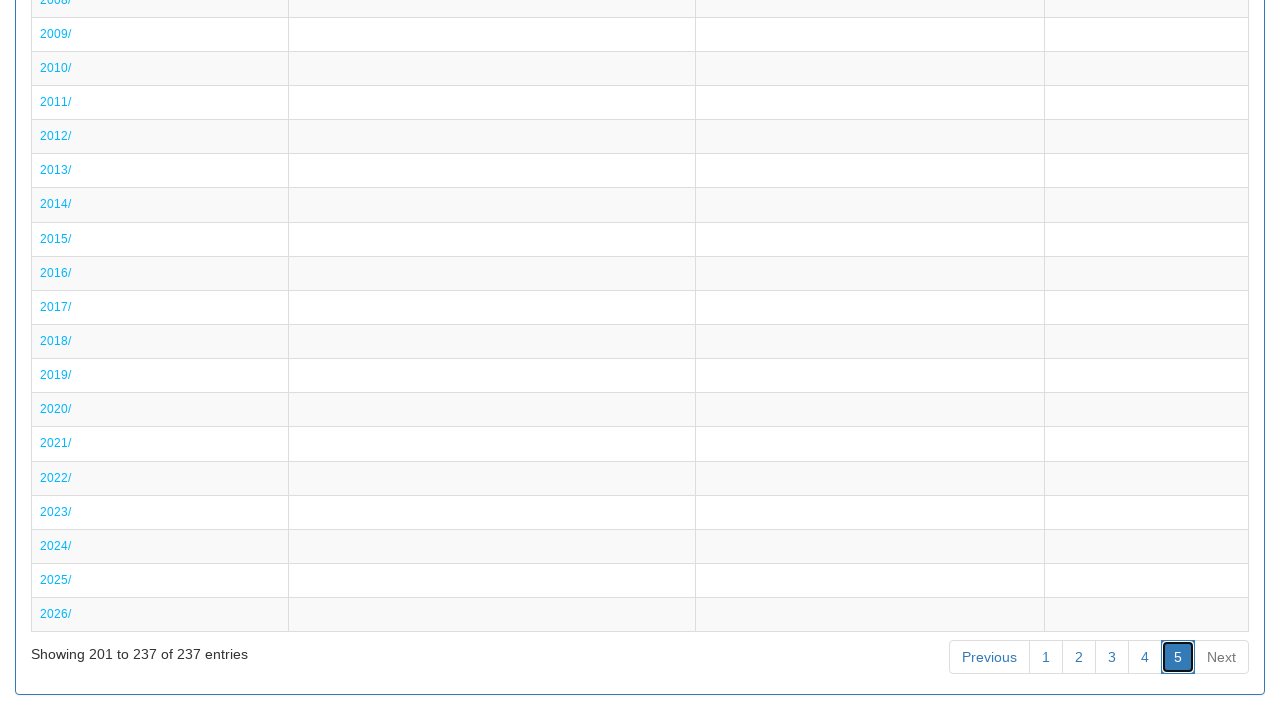

Waited for page 5 content to load
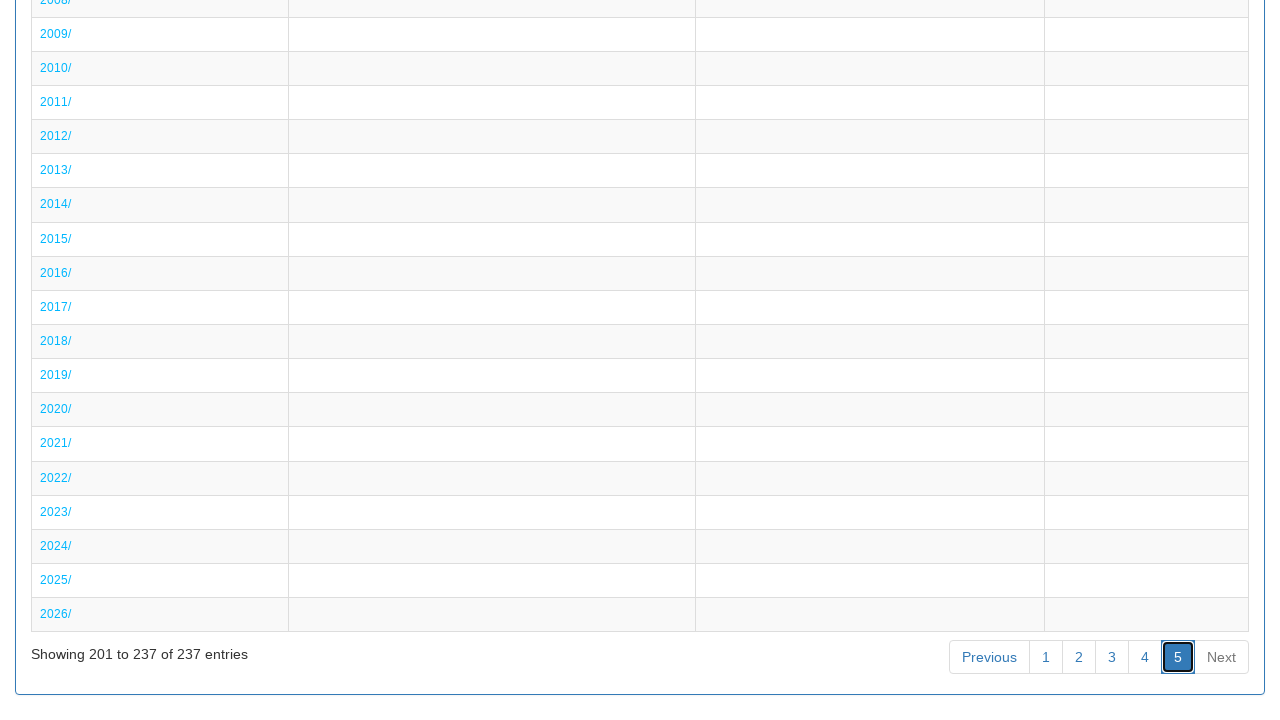

Scrolled to top of page 5
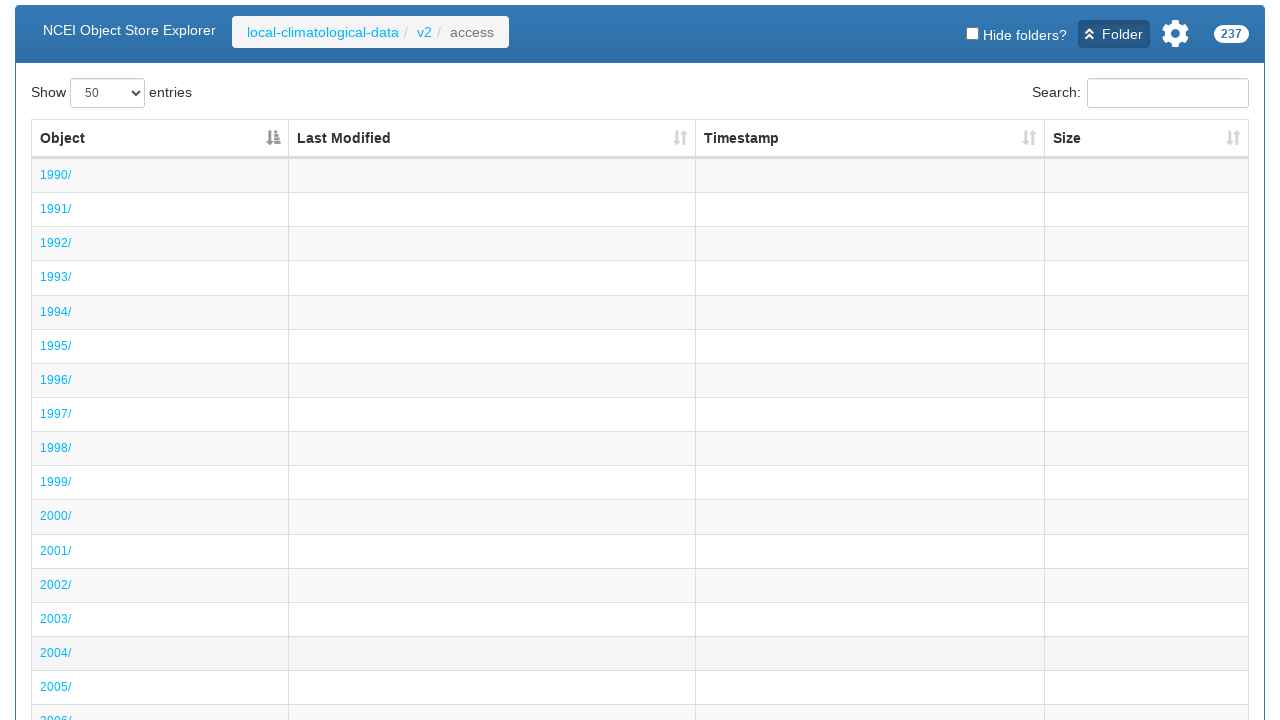

Verified hyperlinks are present on page 5
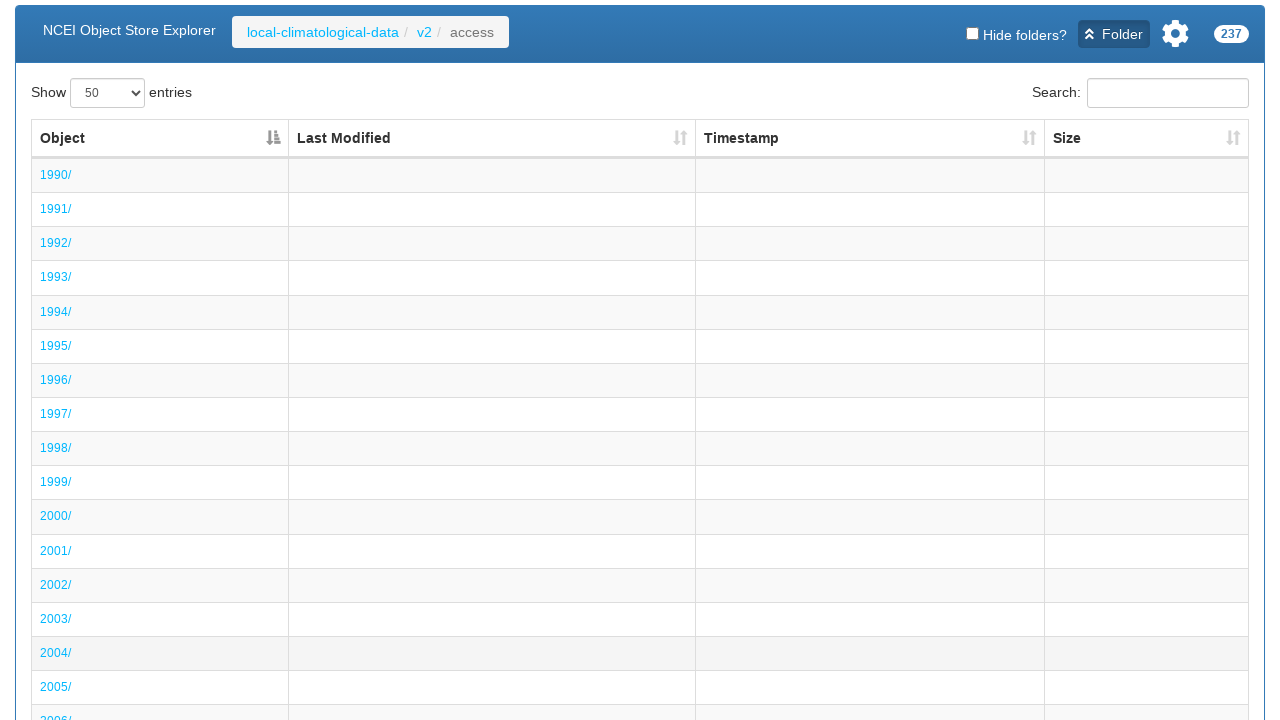

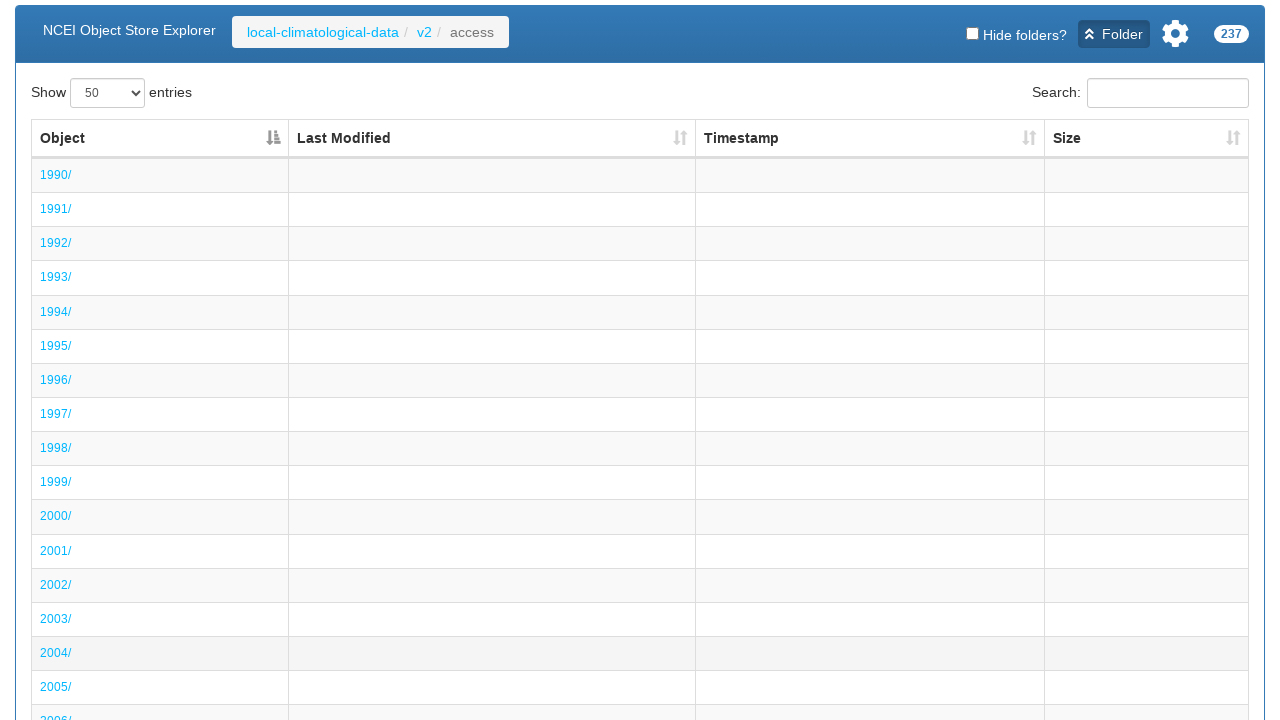